Navigates to SpiceJet website and waits for the page to load completely

Starting URL: https://www.spicejet.com/

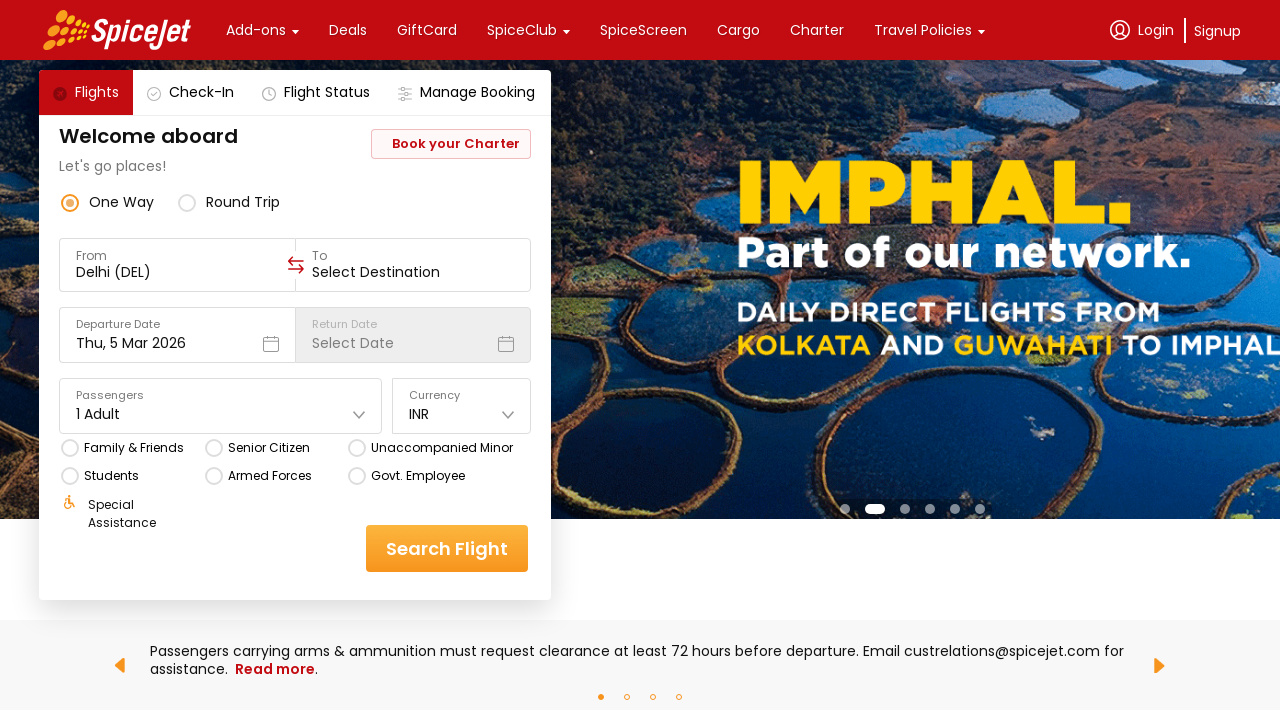

Waited for SpiceJet website to load completely with networkidle state
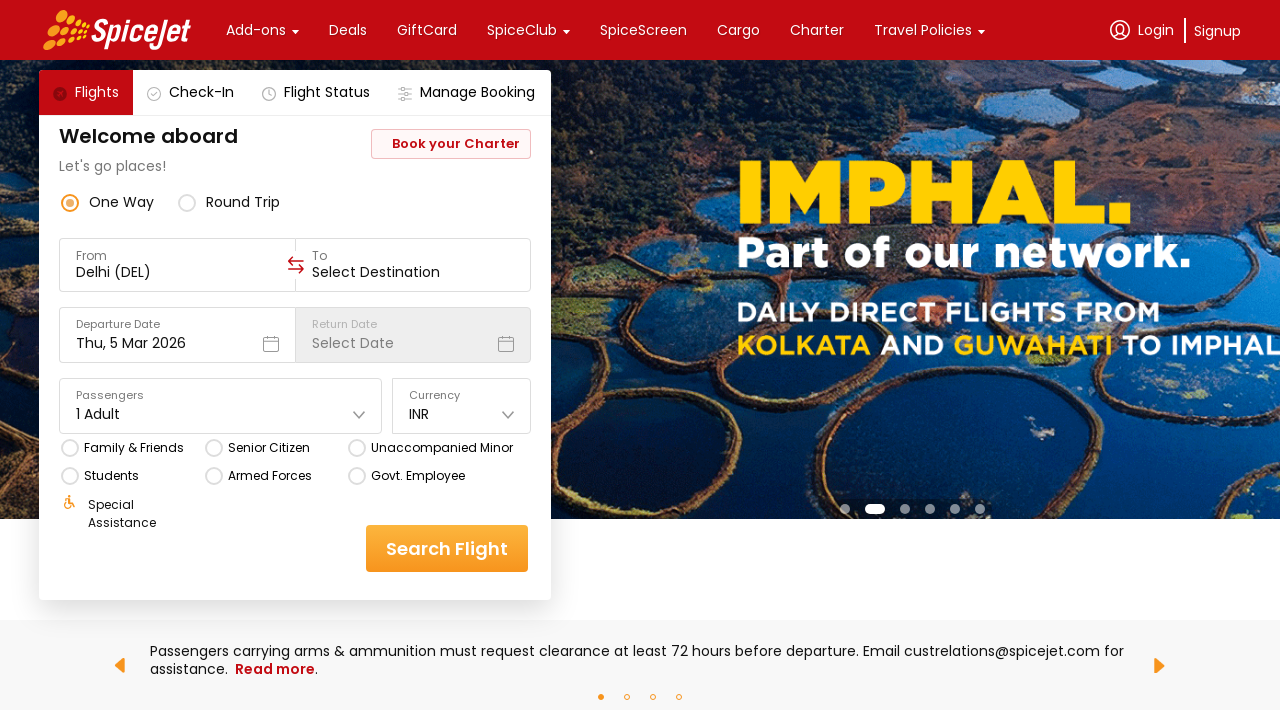

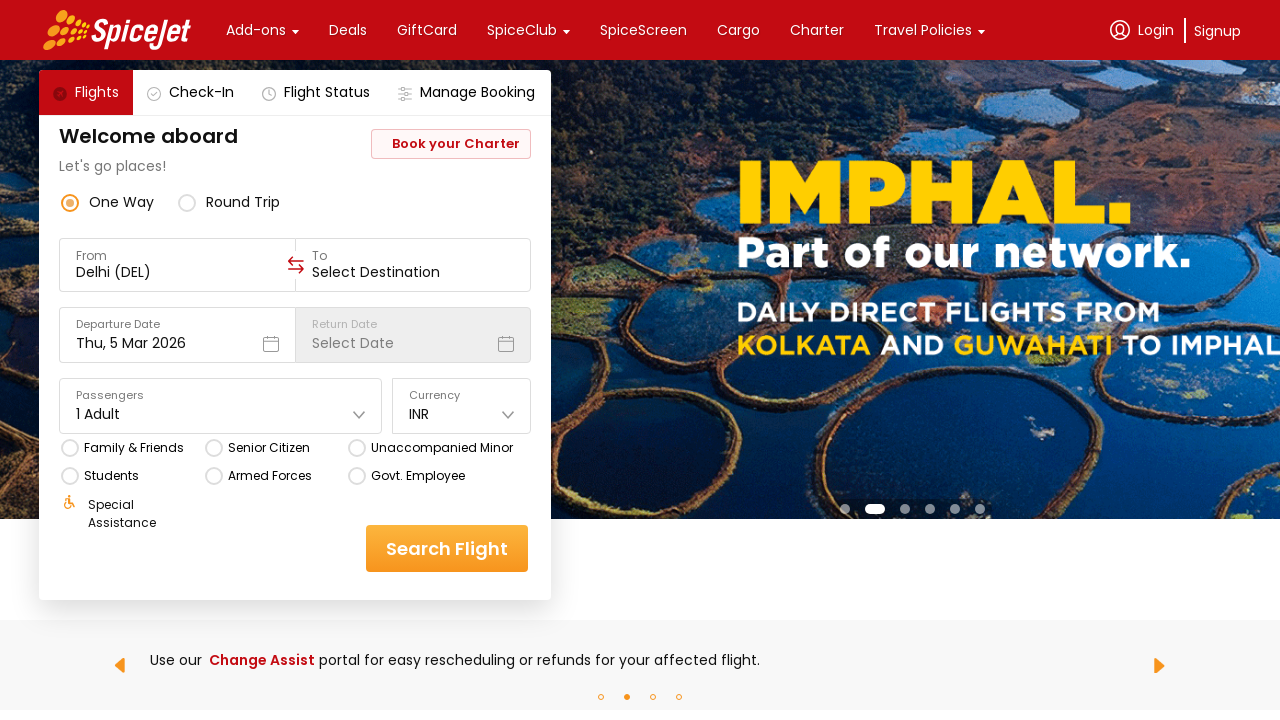